Navigates to WebdriverIO and retrieves the page title

Starting URL: https://webdriver.io

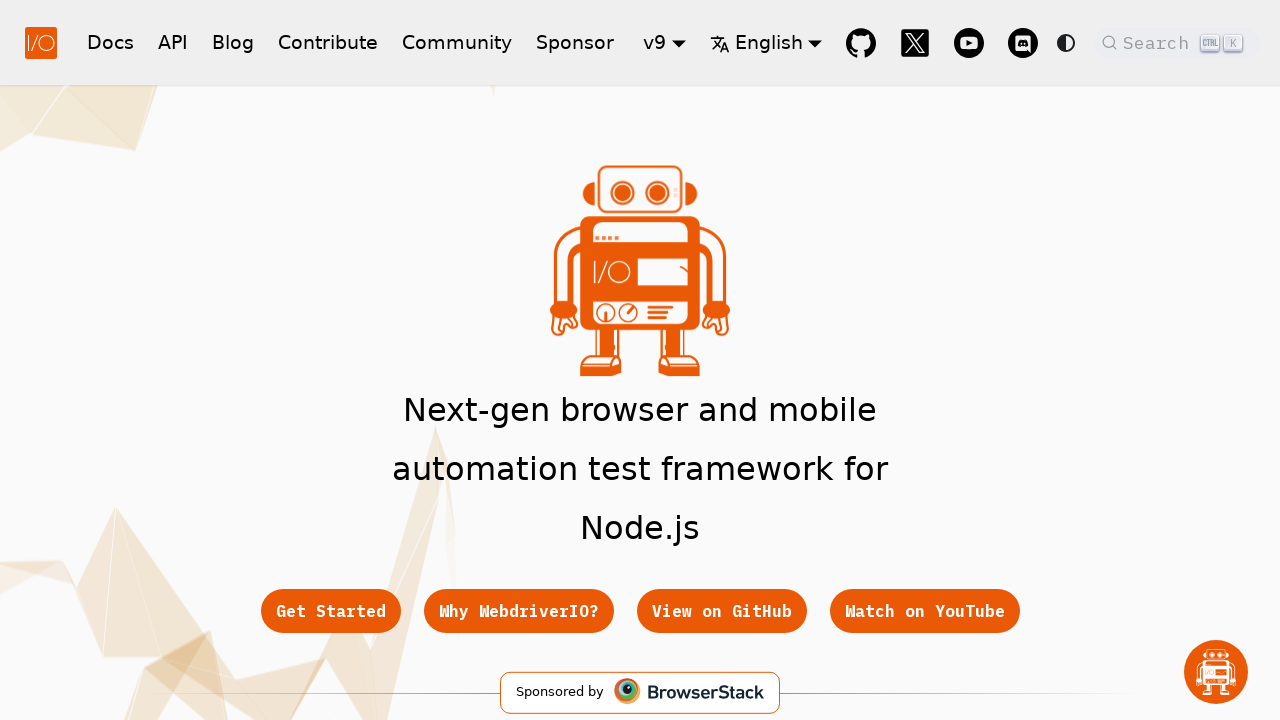

Navigated to WebdriverIO homepage
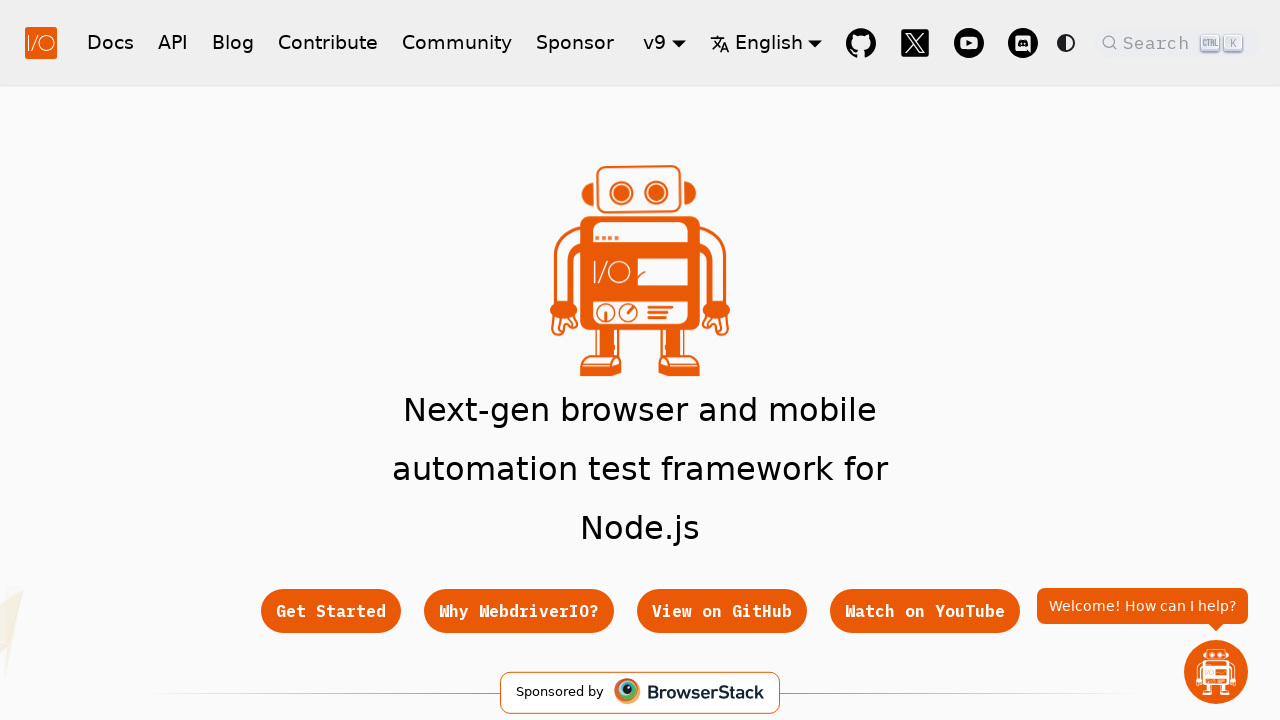

Retrieved page title
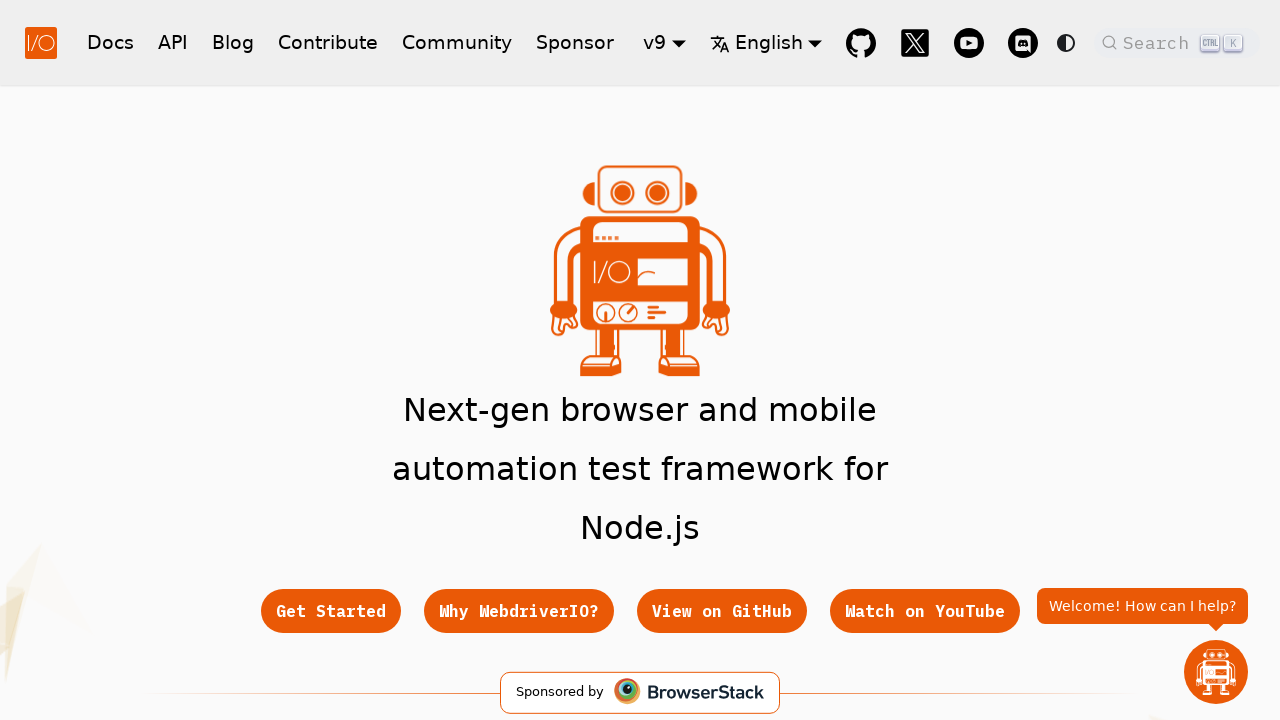

Verified page title contains 'WebdriverIO'
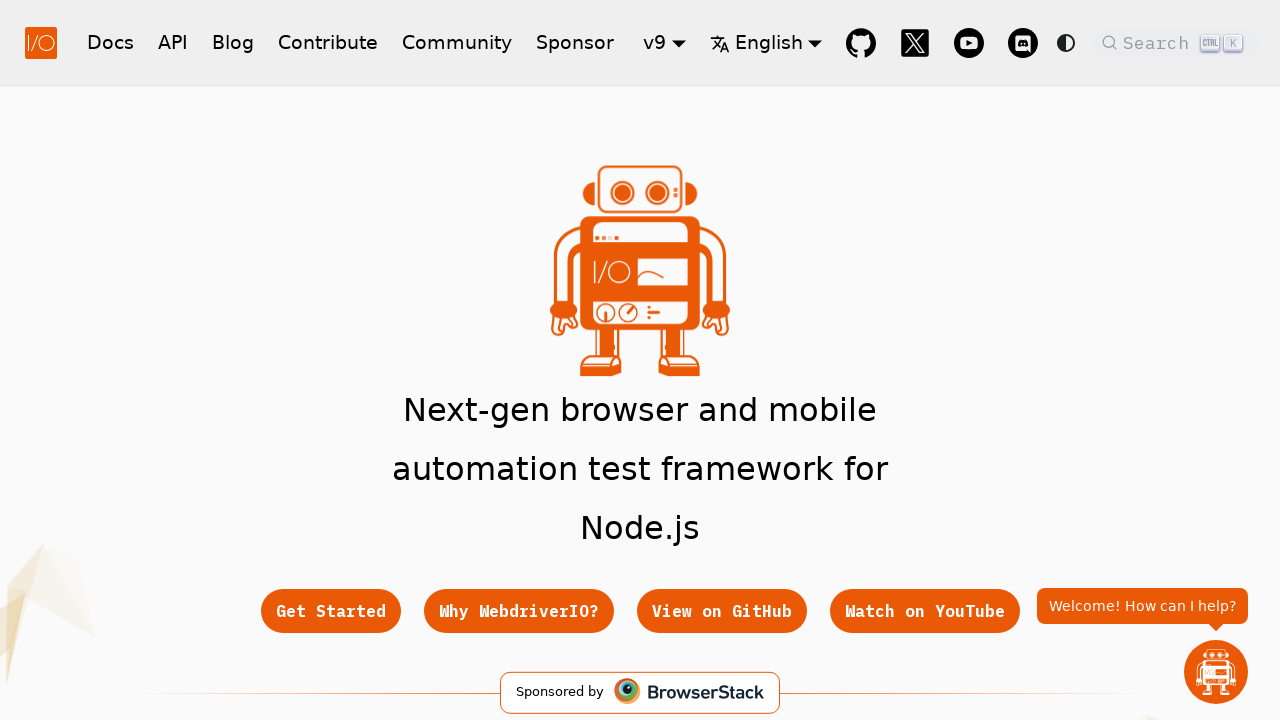

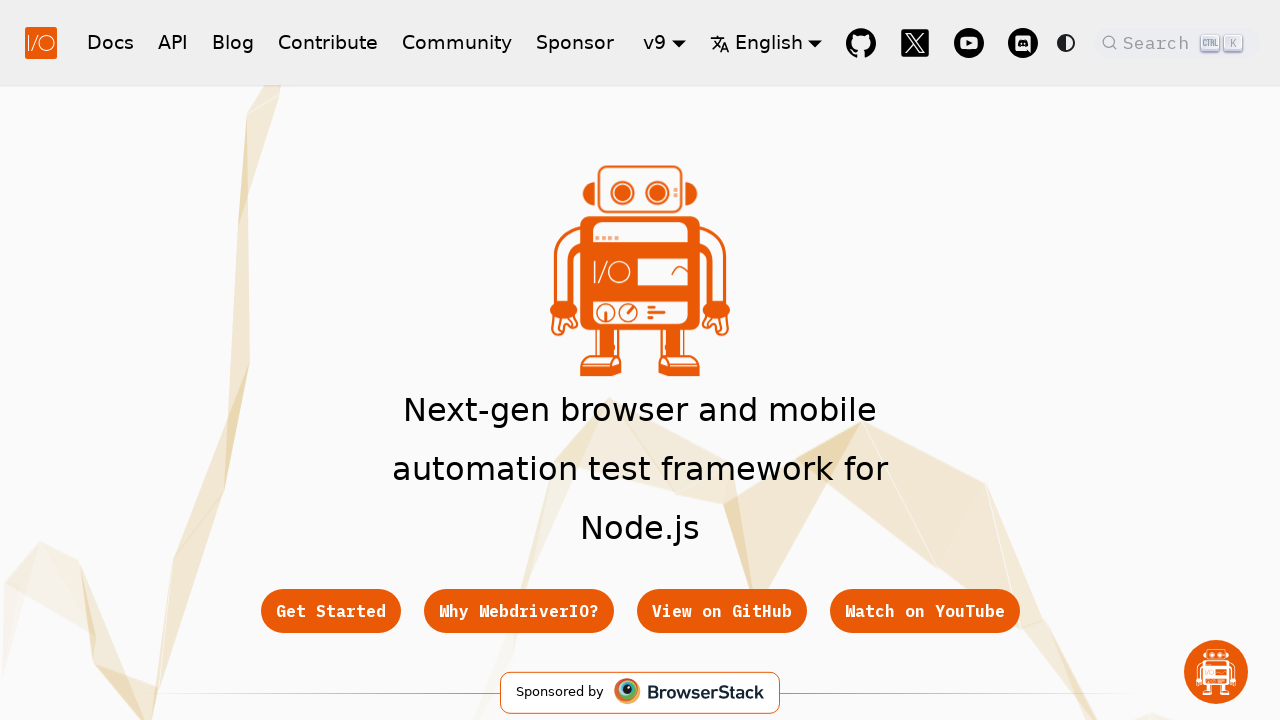